Tests the purchase flow by navigating to the product catalog, selecting an Apple Monitor 24, adding it to cart, and completing the checkout process with order details.

Starting URL: https://www.demoblaze.com/index.html

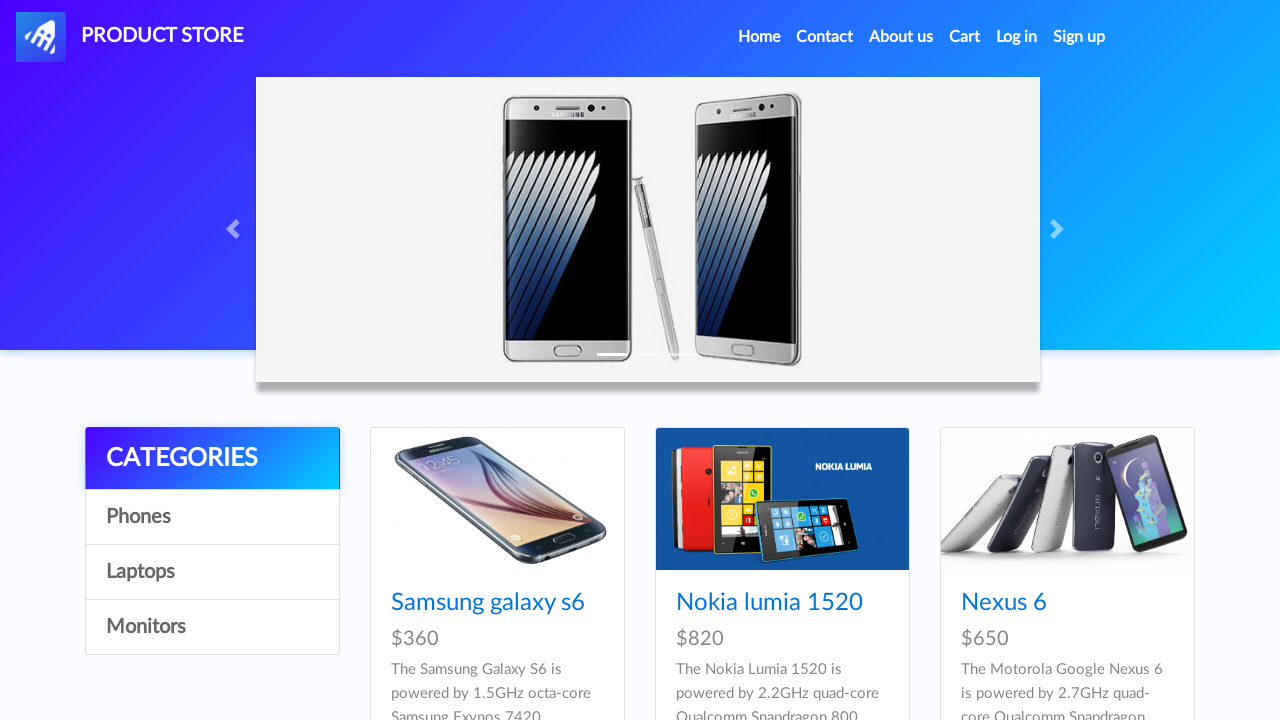

Clicked Next button to navigate through products at (1166, 385) on button#next2
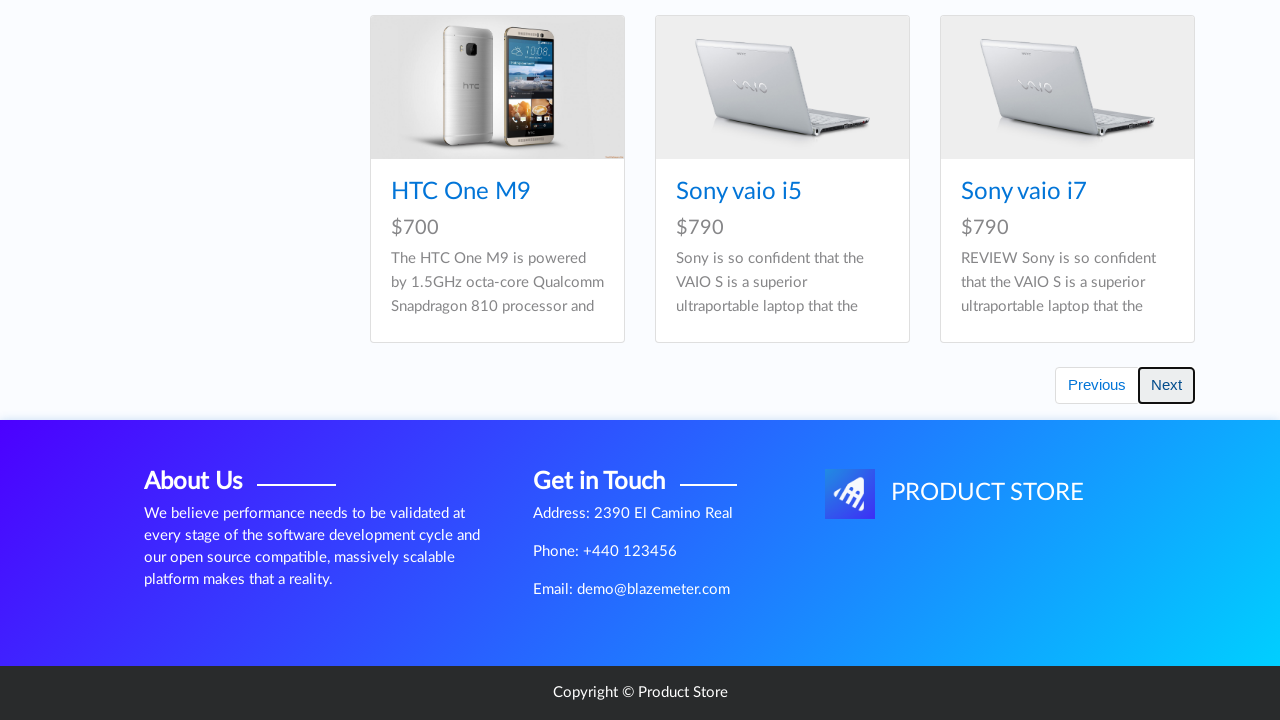

Products loaded in catalog
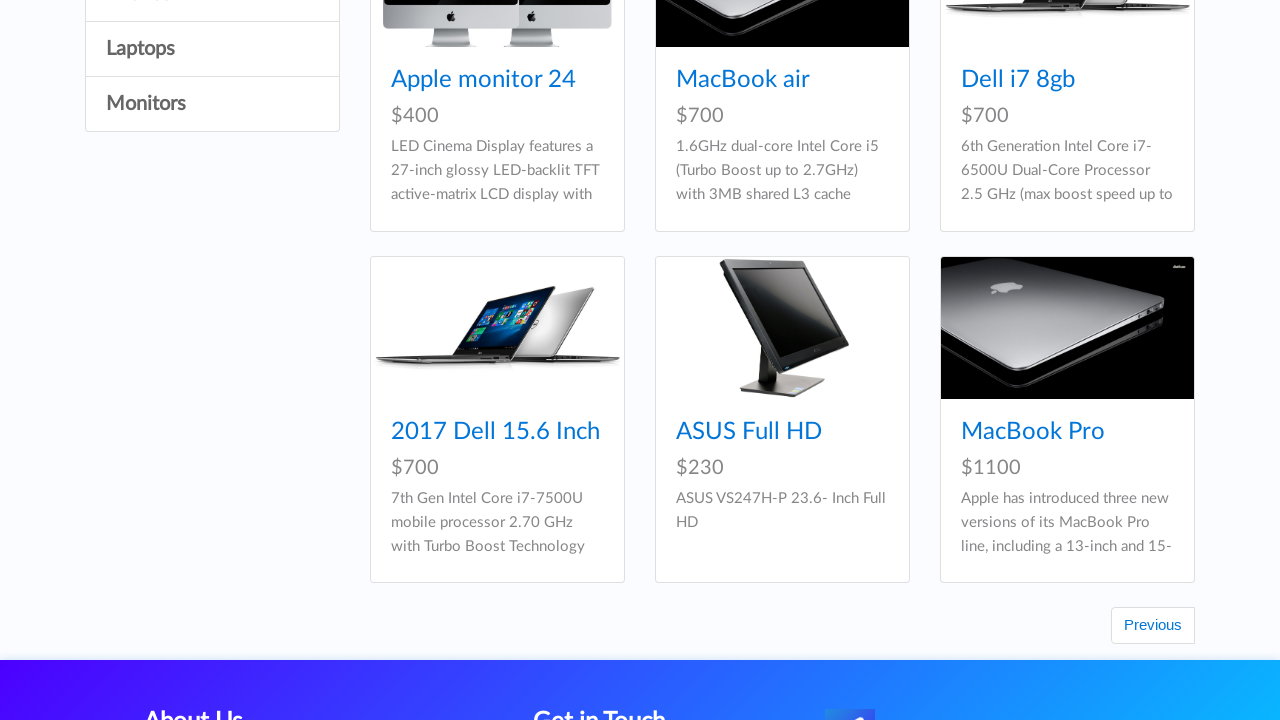

Clicked on Apple monitor 24 product at (484, 80) on text=Apple monitor 24
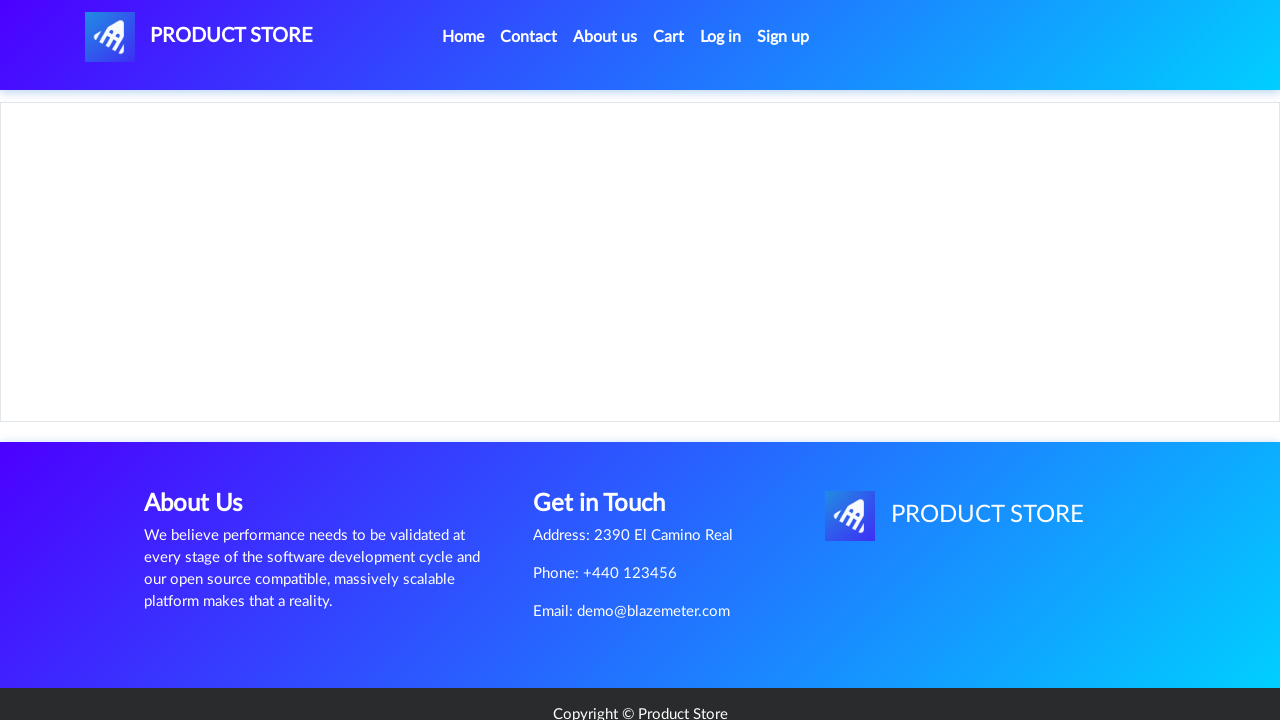

Product details page loaded
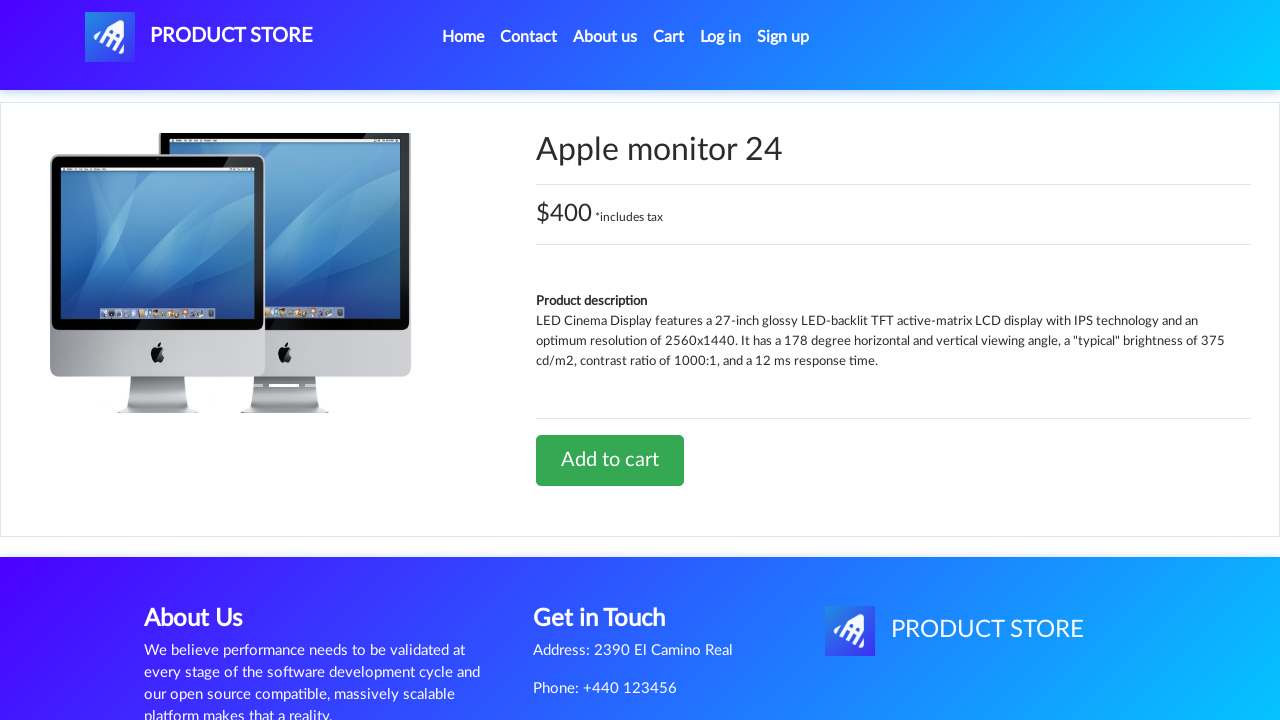

Clicked Add to cart button at (610, 460) on text=Add to cart
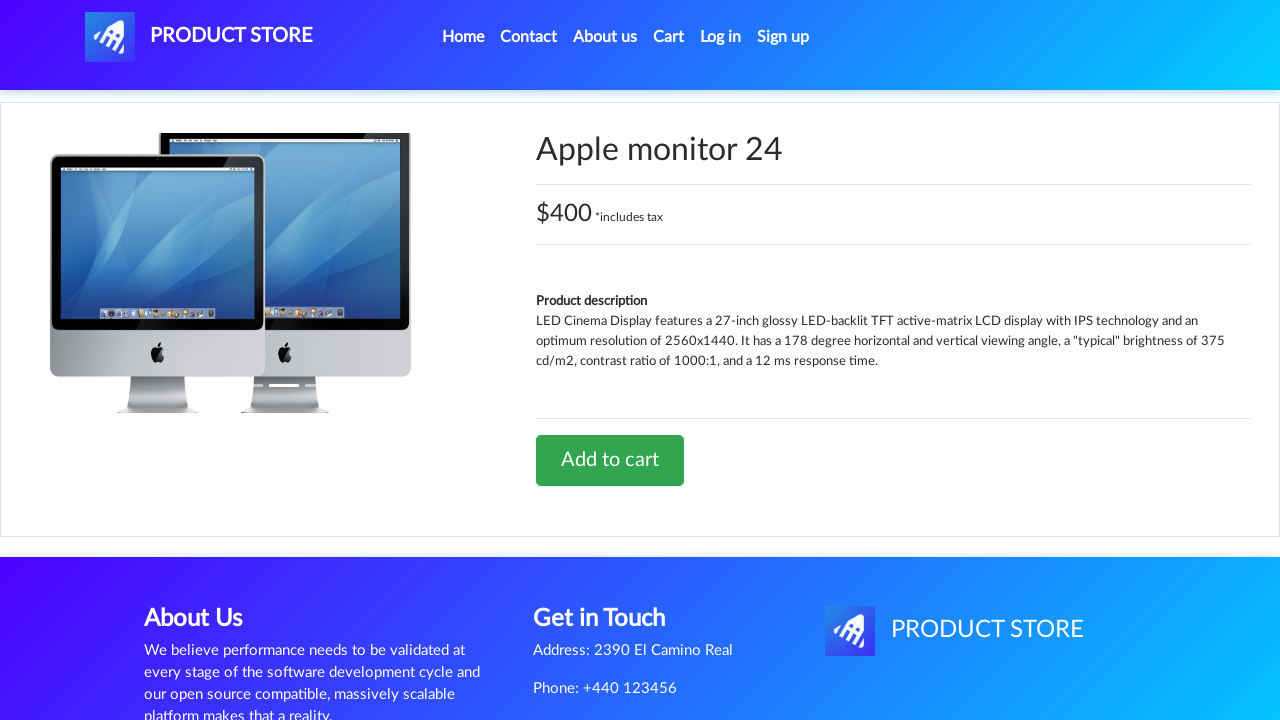

Accepted confirmation alert after adding to cart
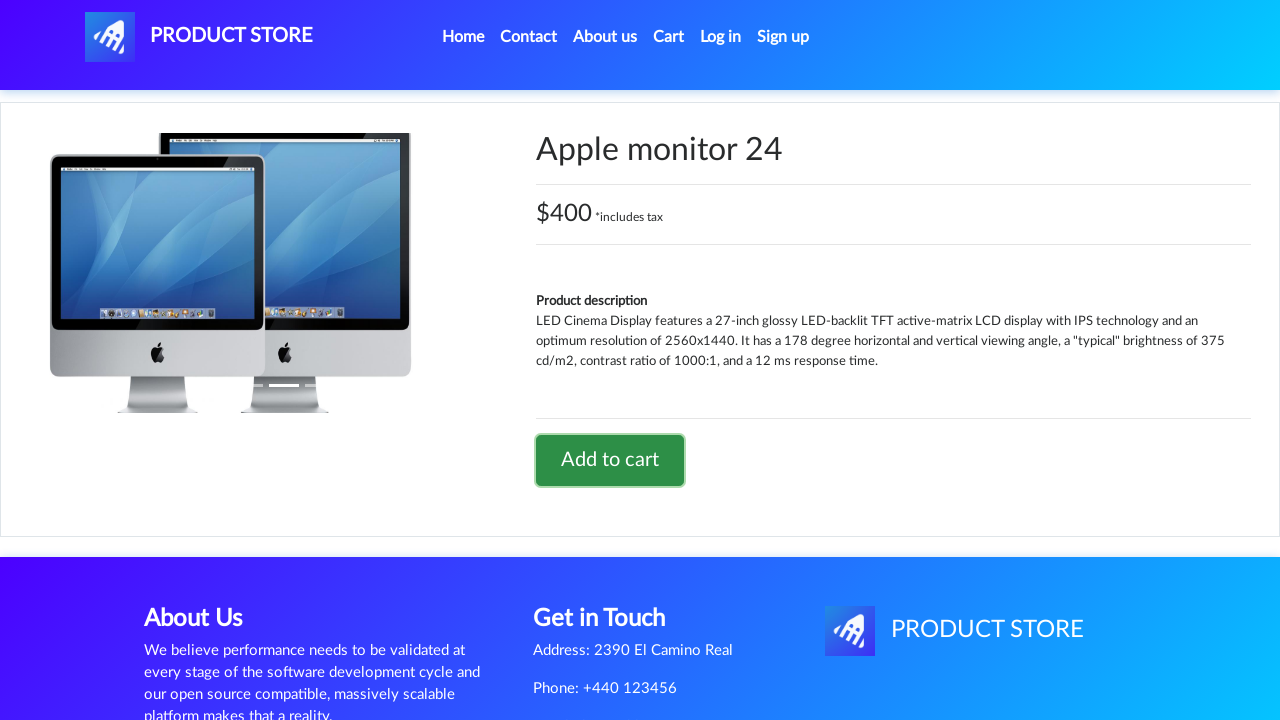

Waited for page to settle after adding to cart
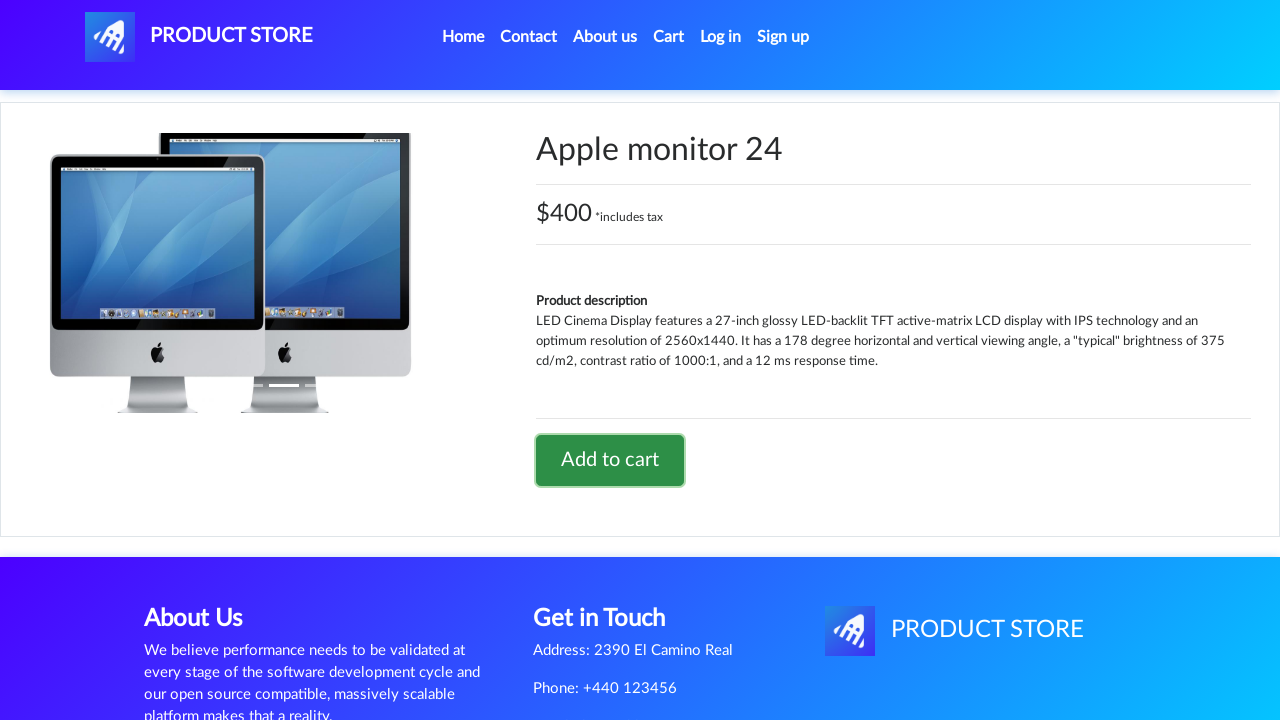

Clicked on Cart link to view cart at (669, 37) on text=Cart
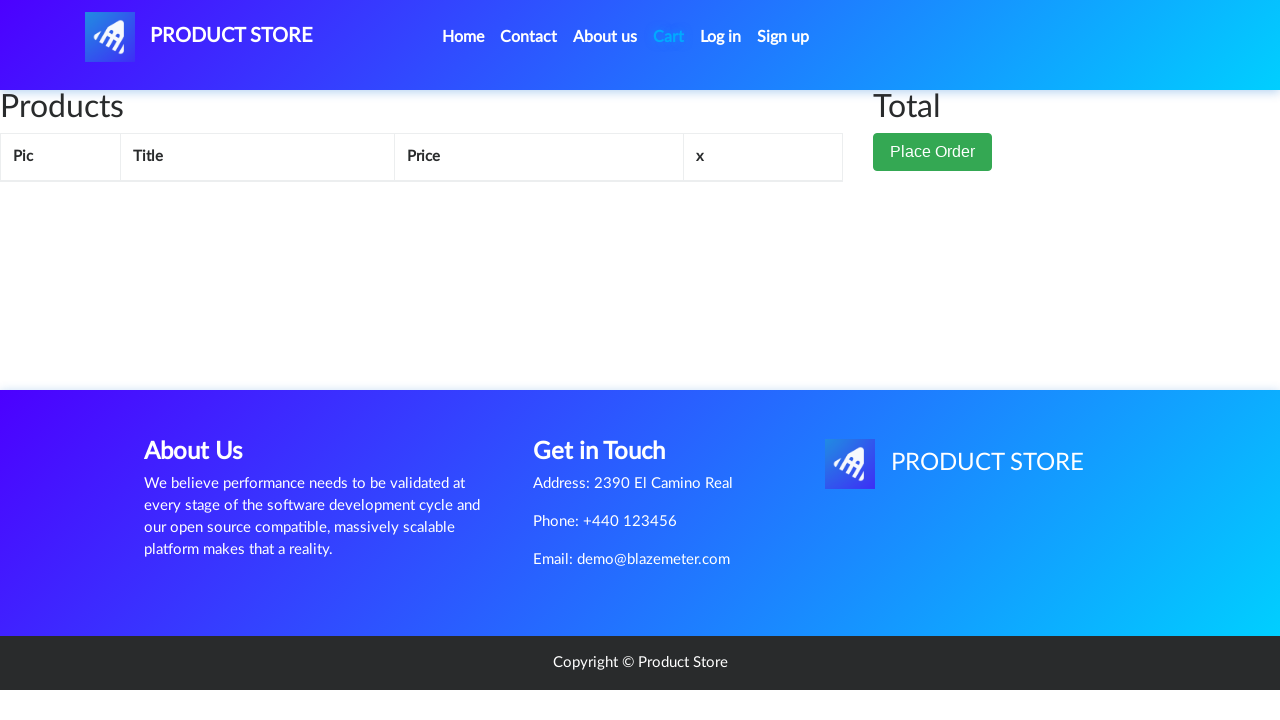

Cart page loaded with product confirmation
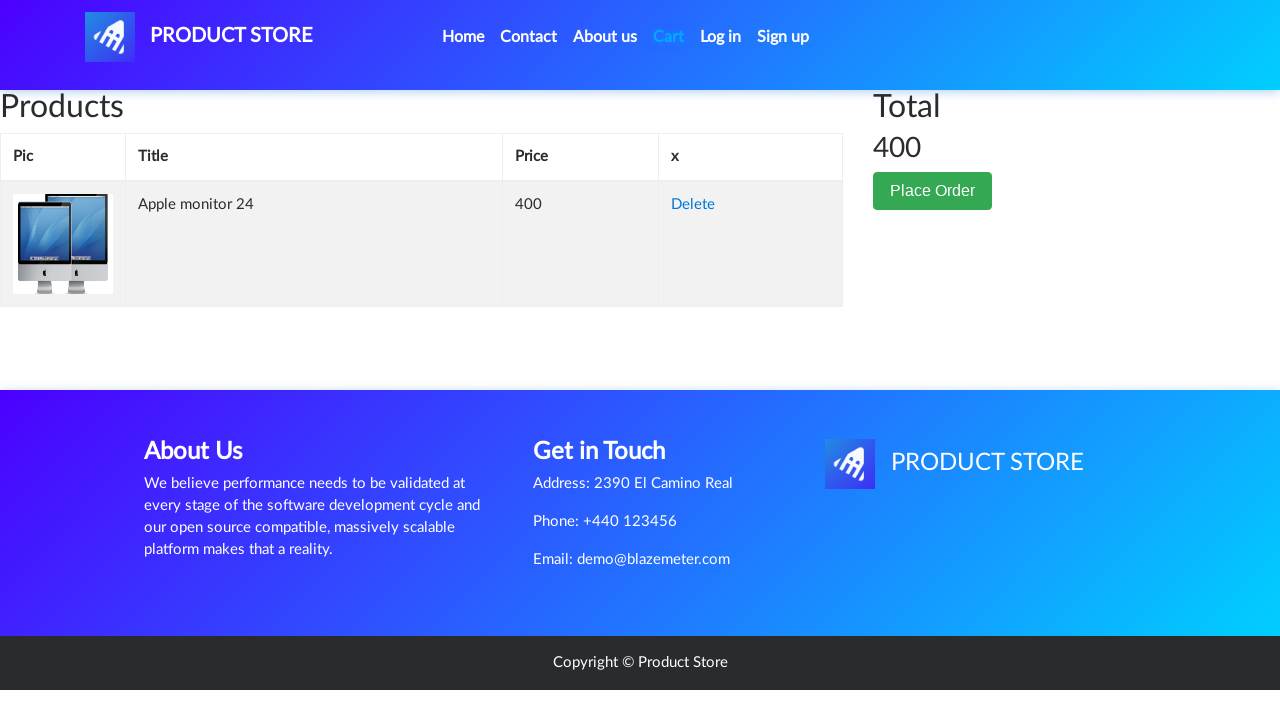

Clicked Place Order button to open checkout modal at (933, 191) on button[data-target='#orderModal']
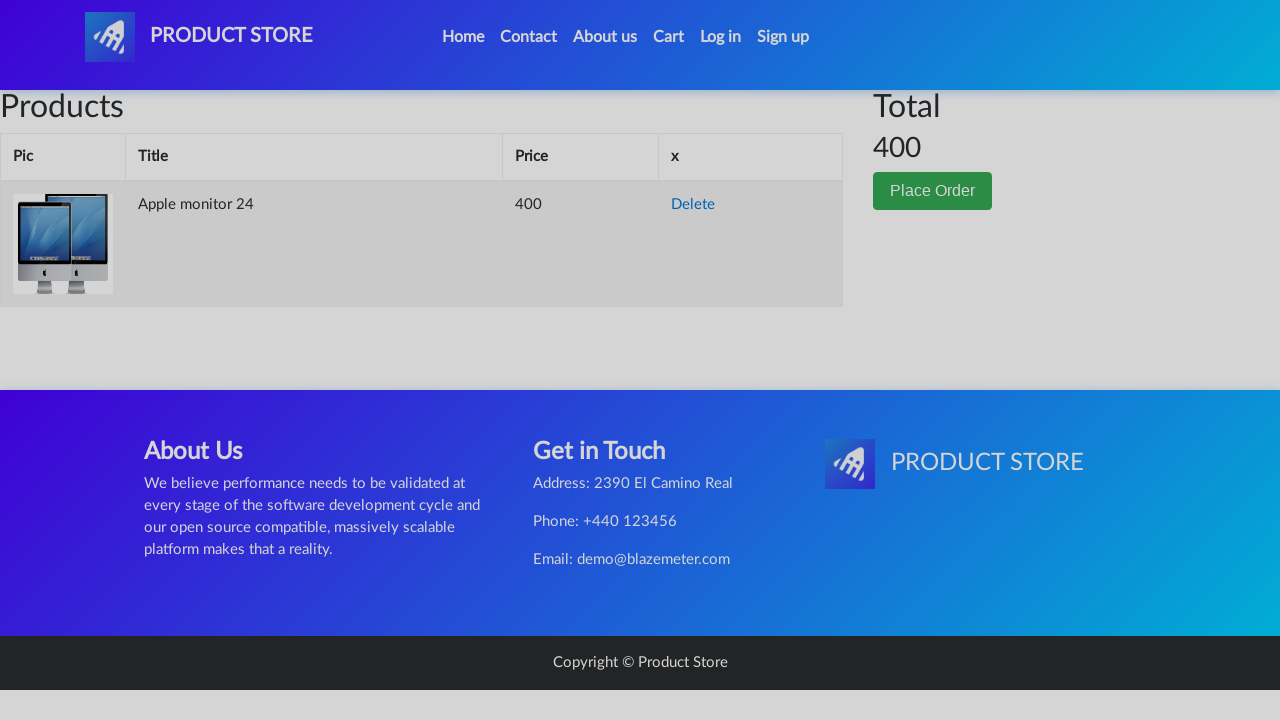

Checkout modal opened
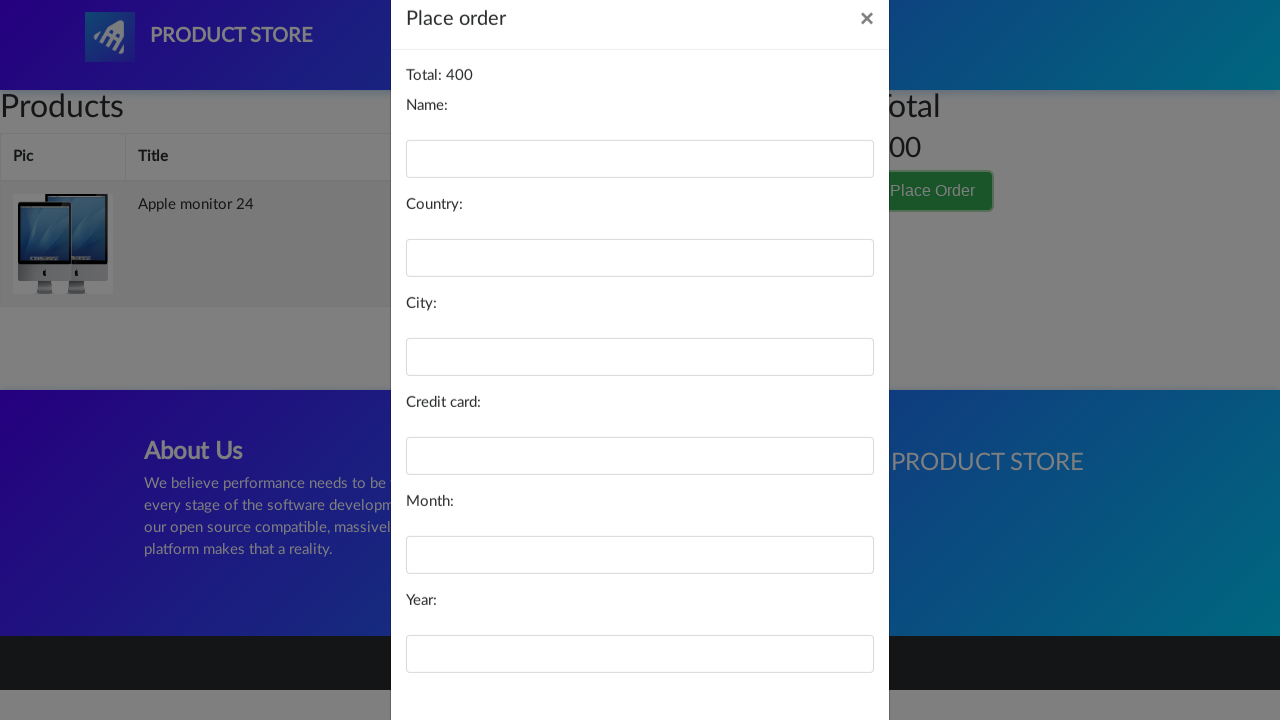

Filled name field with 'John Smith' on #name
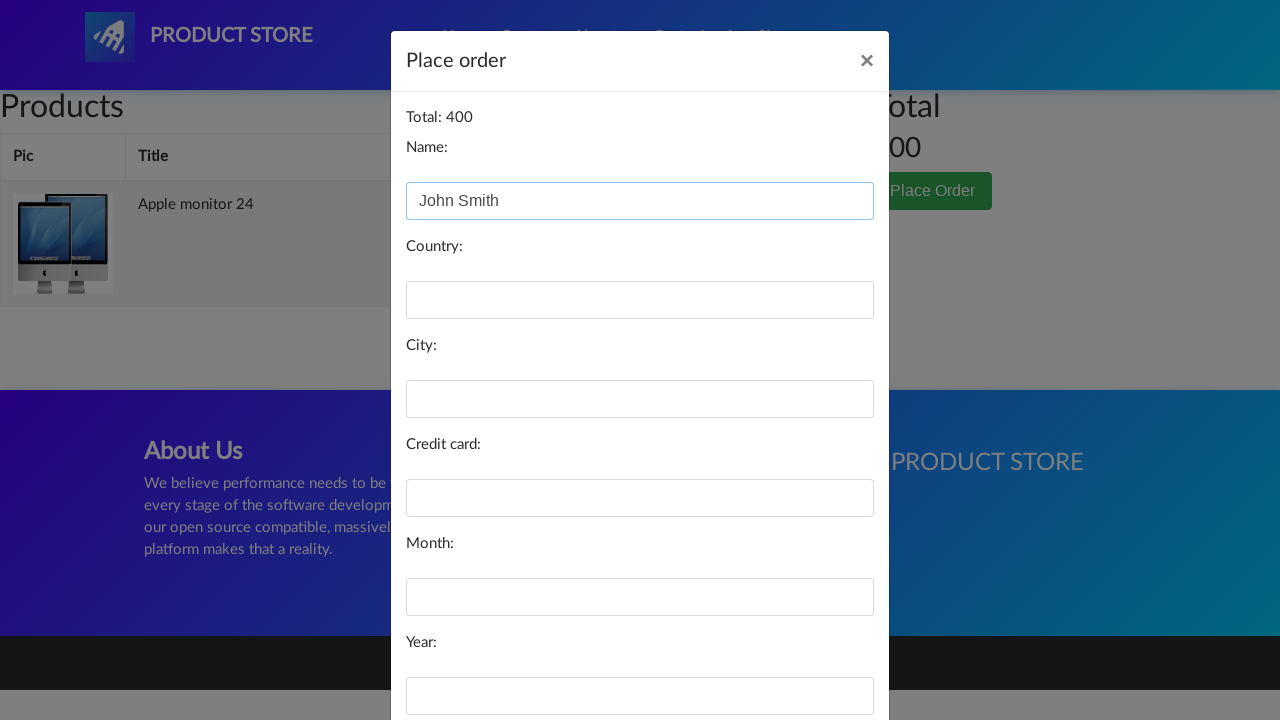

Filled country field with 'United States' on #country
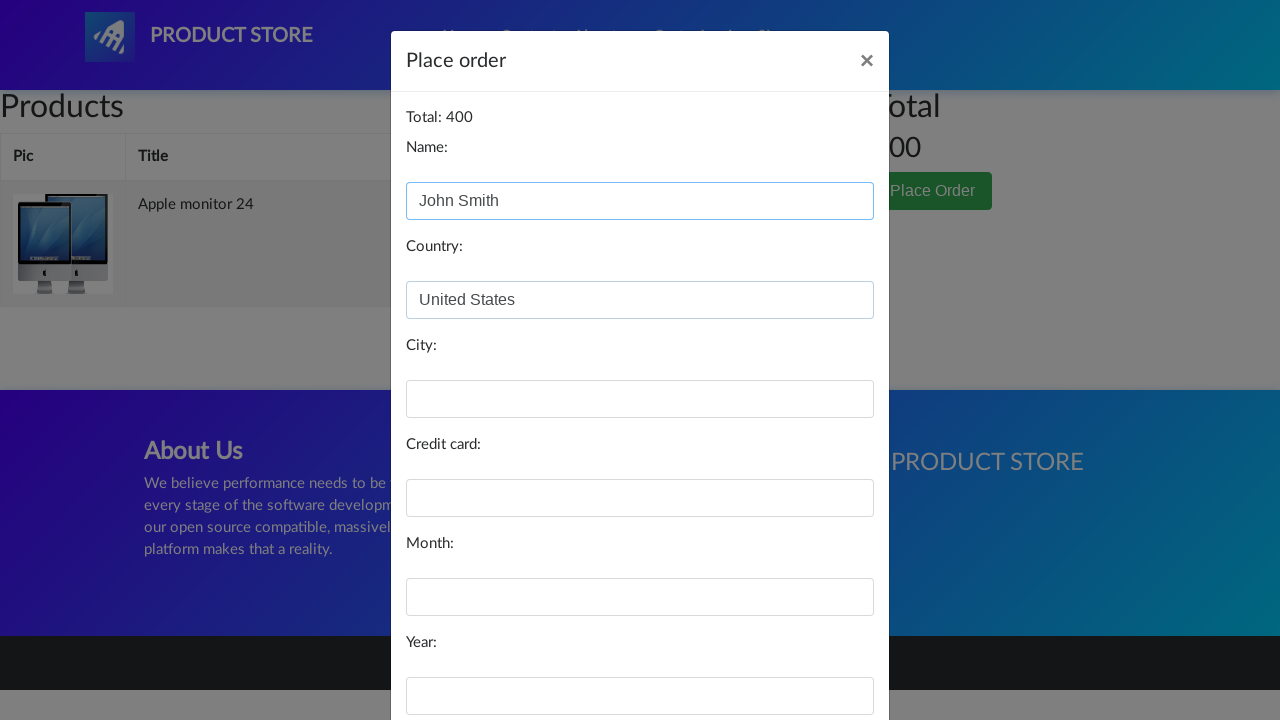

Filled city field with 'New York' on #city
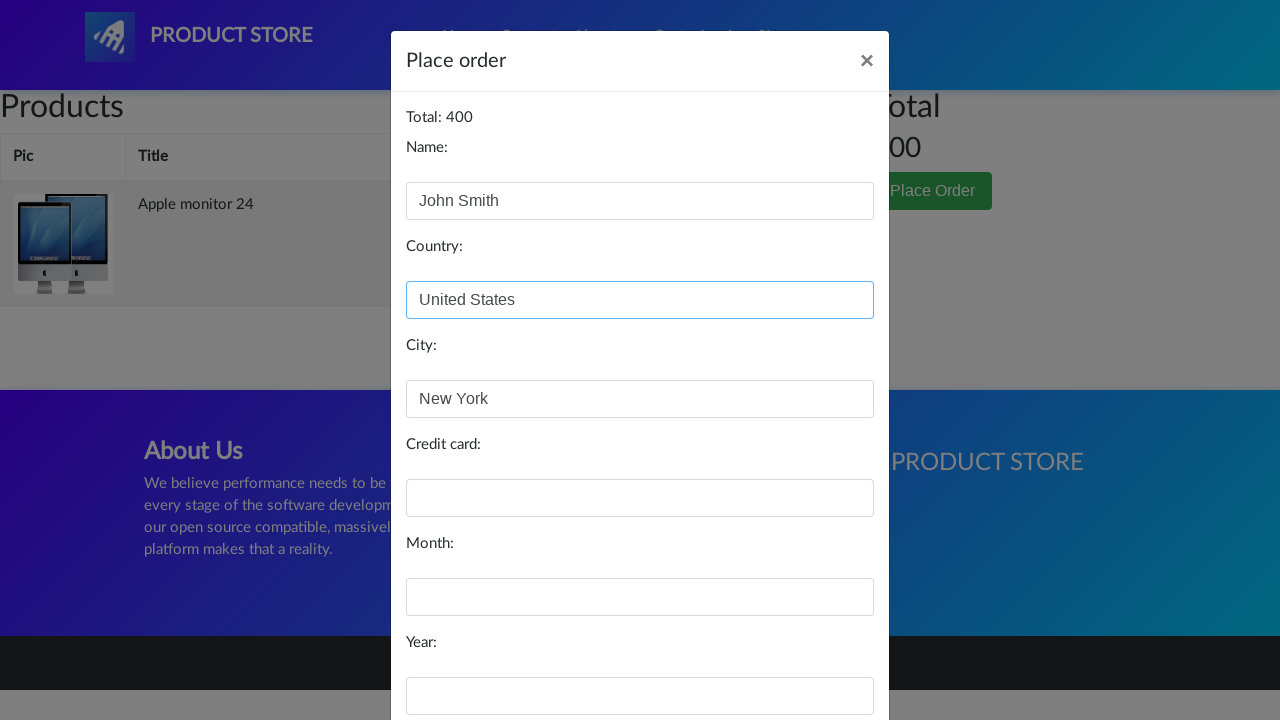

Filled credit card field with test card number on #card
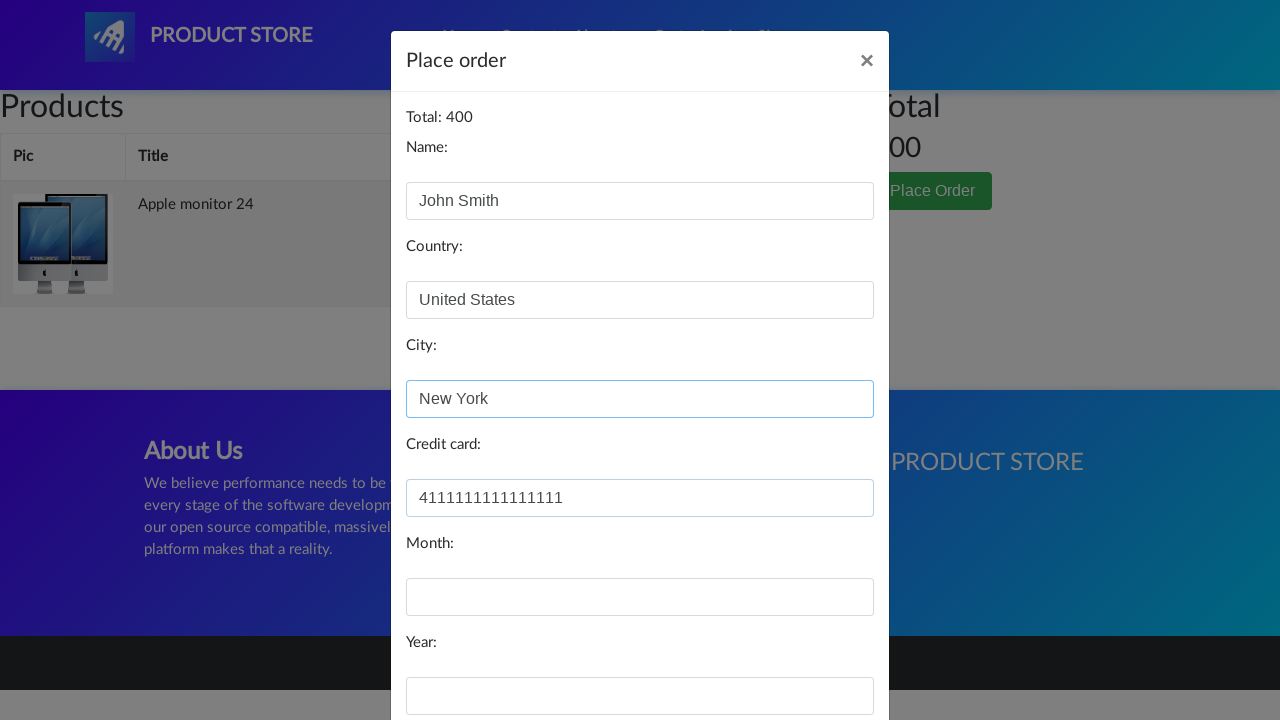

Filled expiry month field with '12' on #month
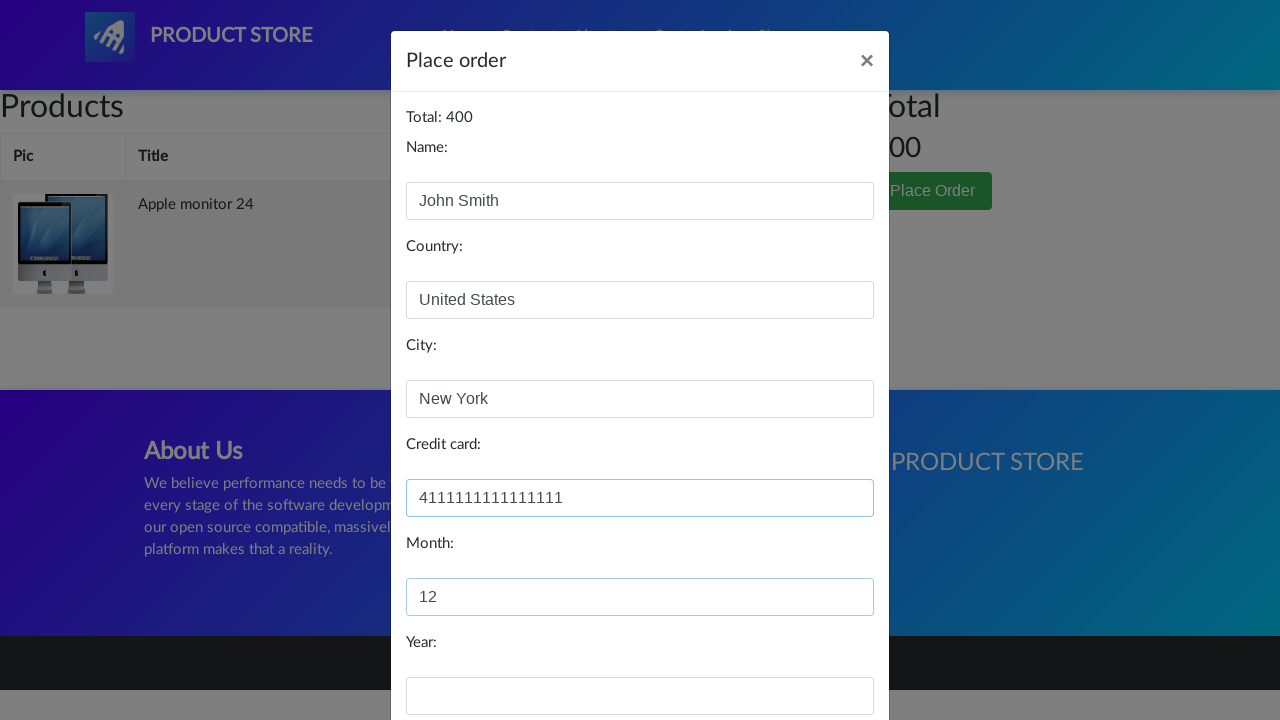

Filled expiry year field with '2025' on #year
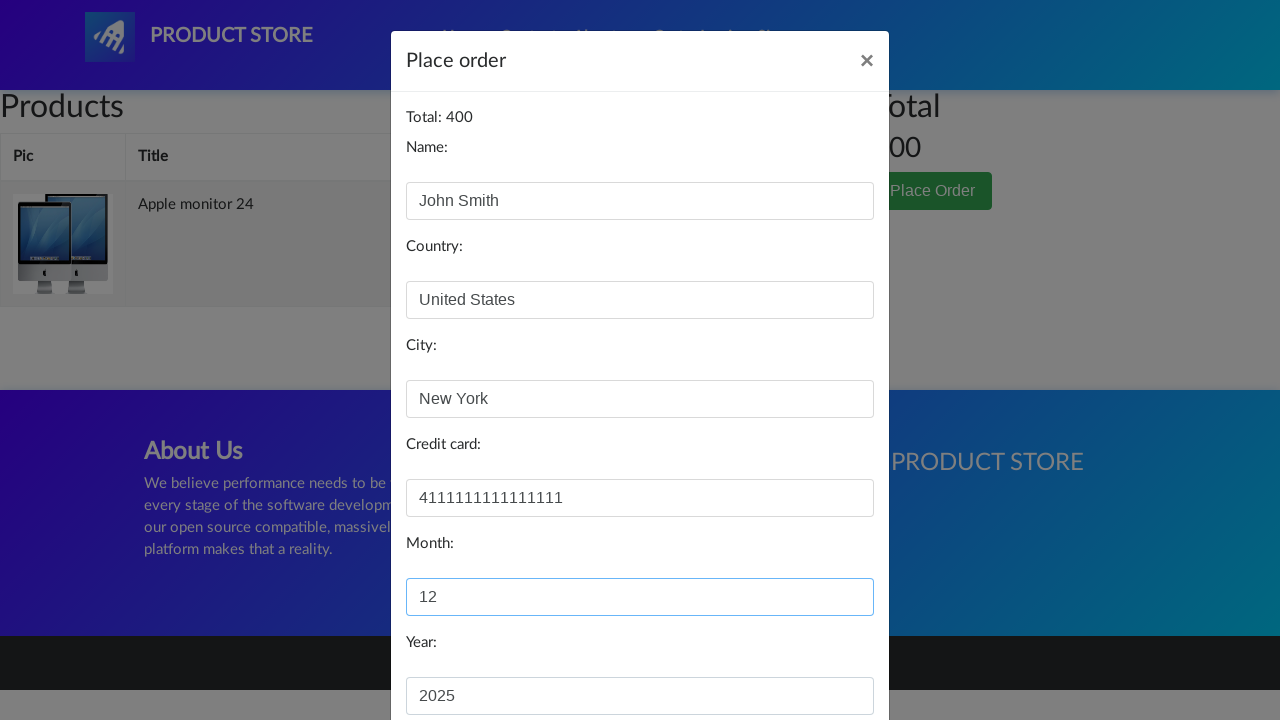

Clicked Purchase button to submit order at (823, 655) on button:has-text('Purchase')
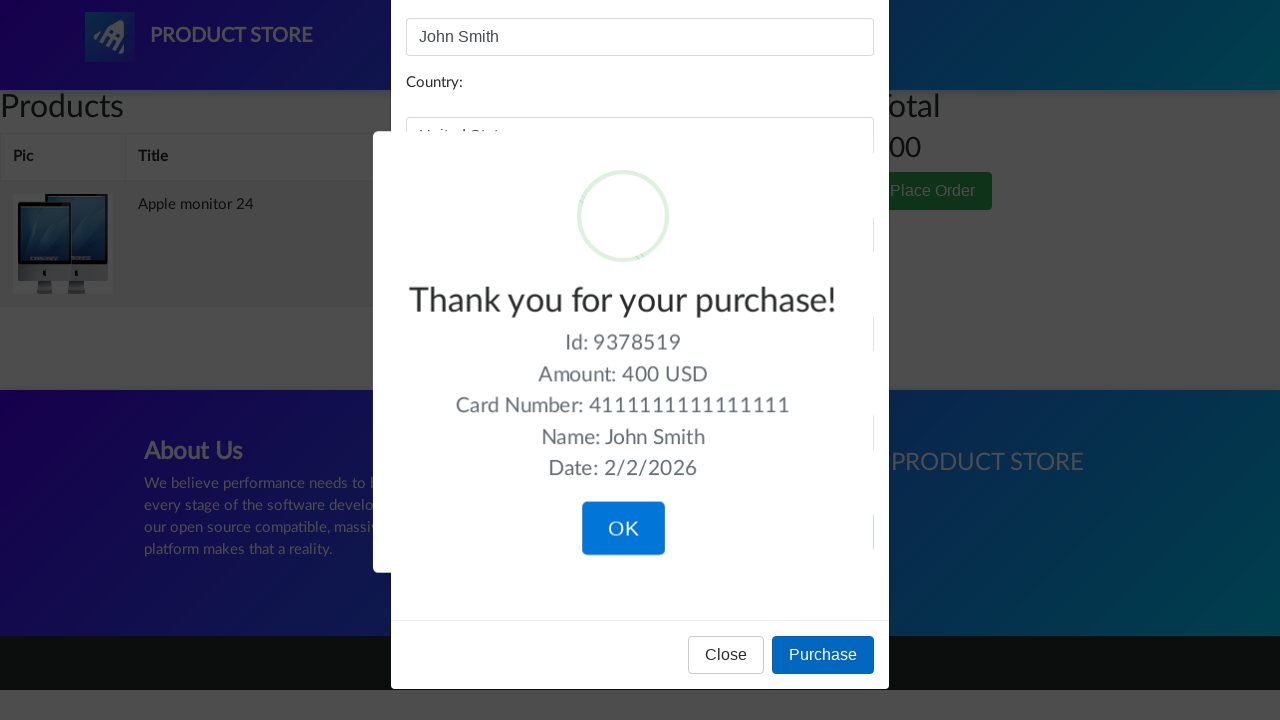

Order confirmation alert appeared
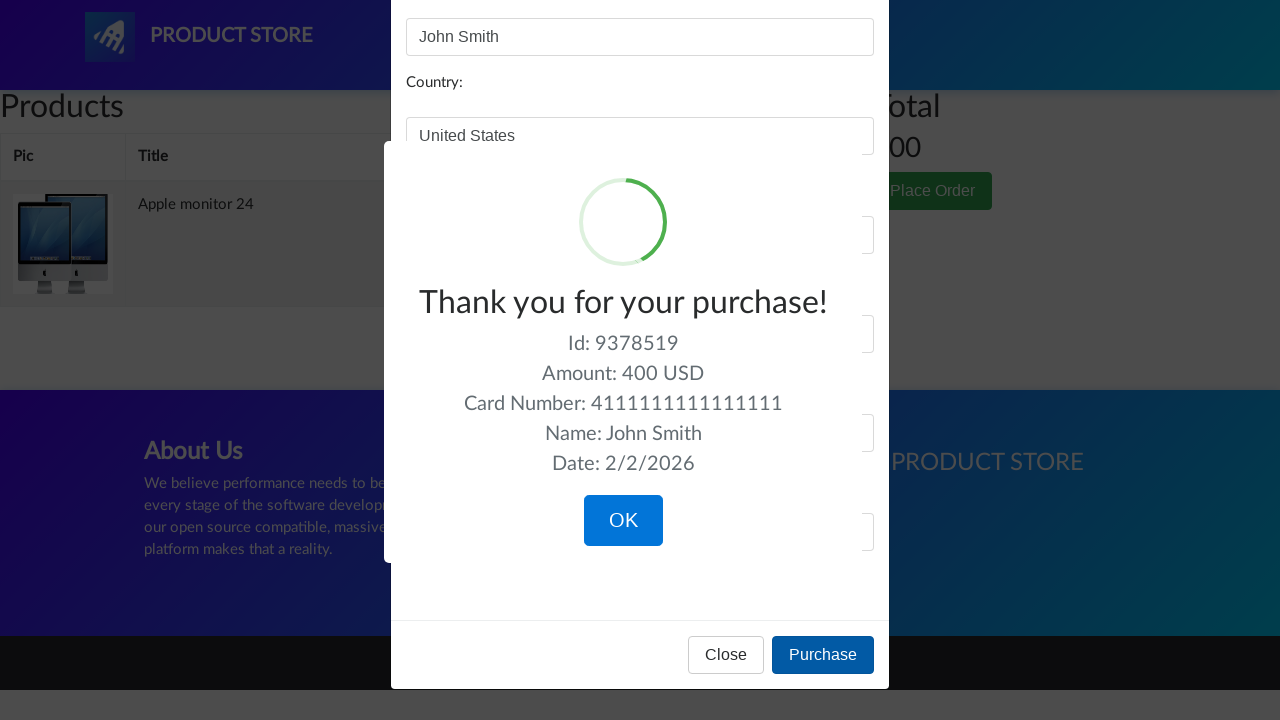

Clicked OK to close order confirmation at (623, 521) on button:has-text('OK')
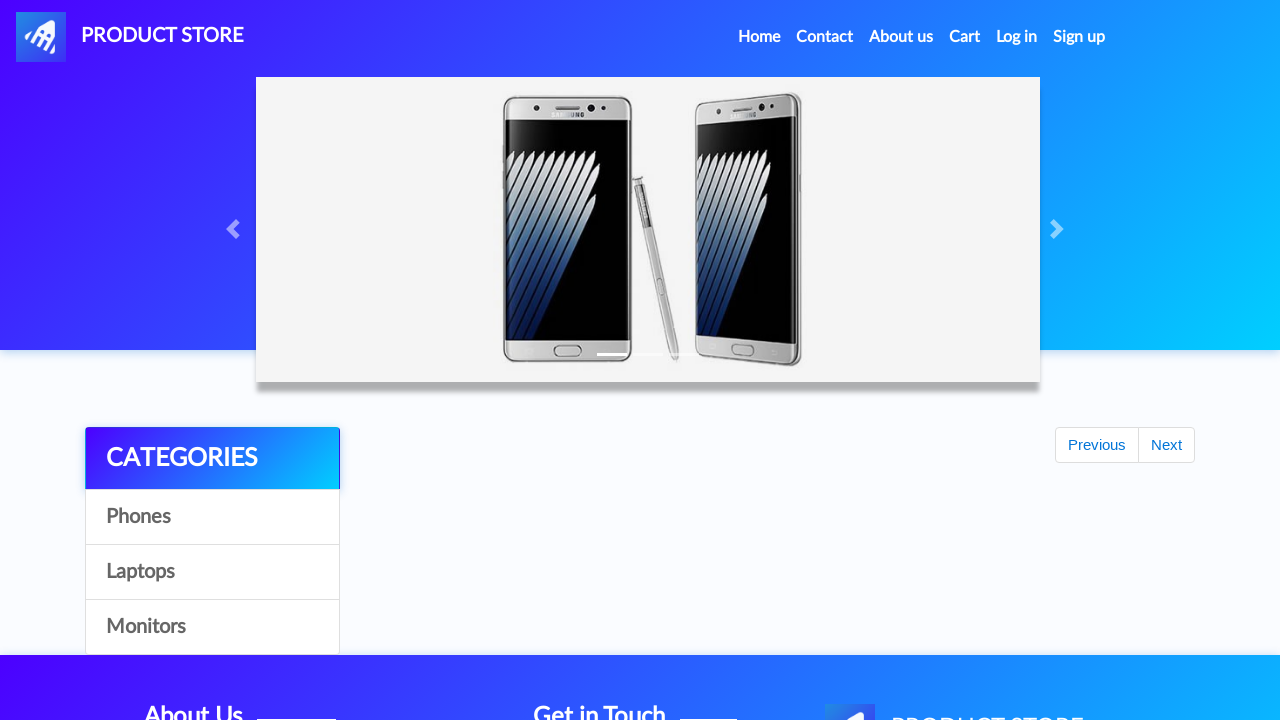

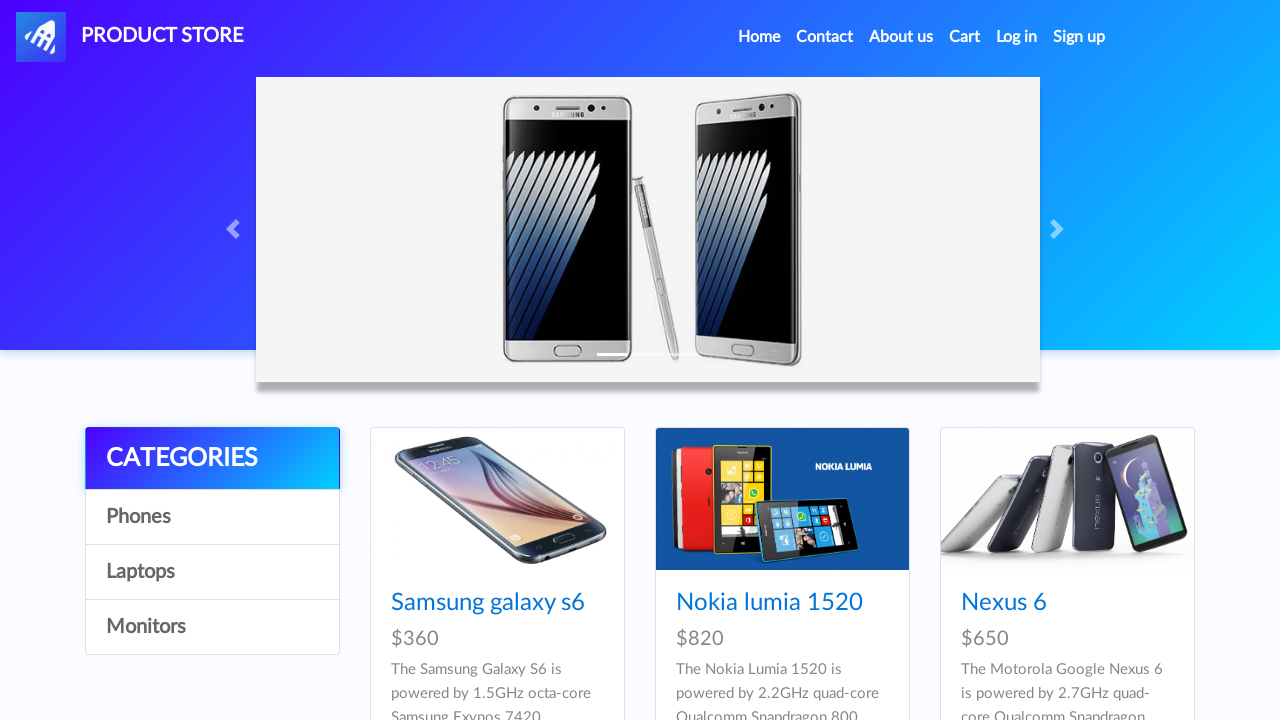